Tests autosuggest/autocomplete dropdown functionality by typing a partial query, waiting for suggestions to appear, and selecting a specific option from the dropdown list.

Starting URL: https://rahulshettyacademy.com/dropdownsPractise/

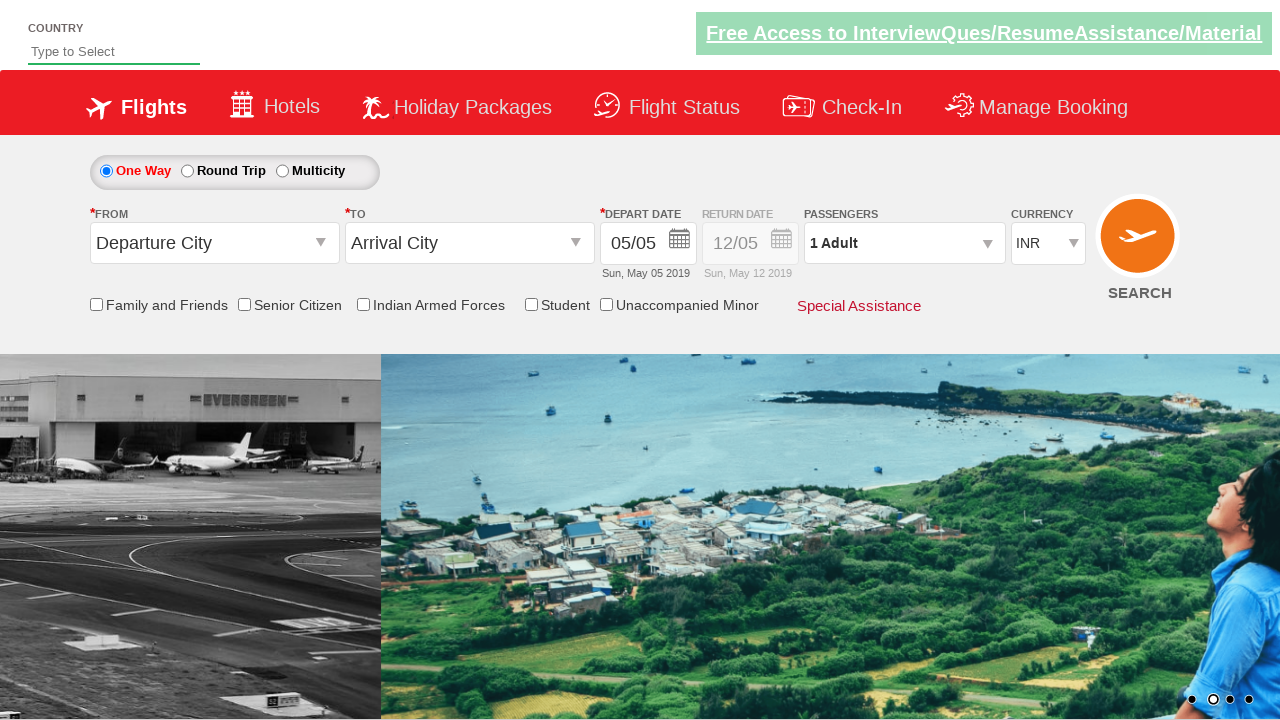

Typed 'ind' into autosuggest field to trigger suggestions on #autosuggest
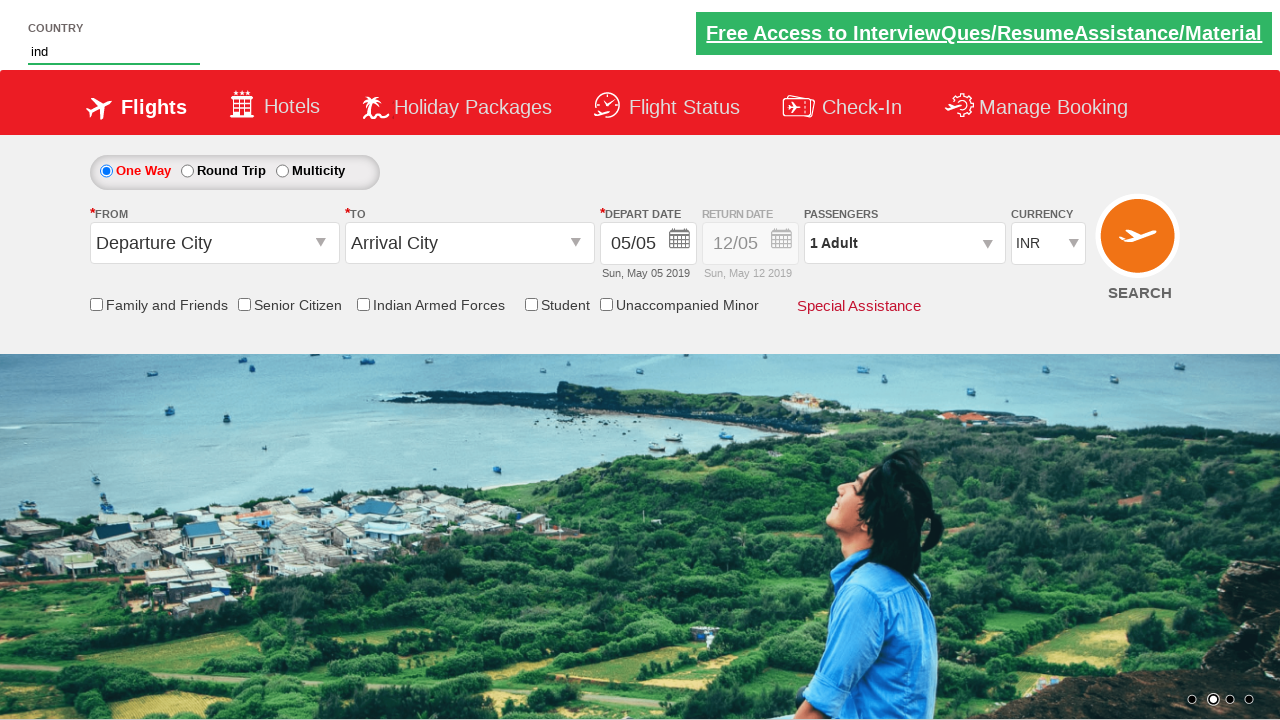

Autocomplete dropdown suggestions appeared
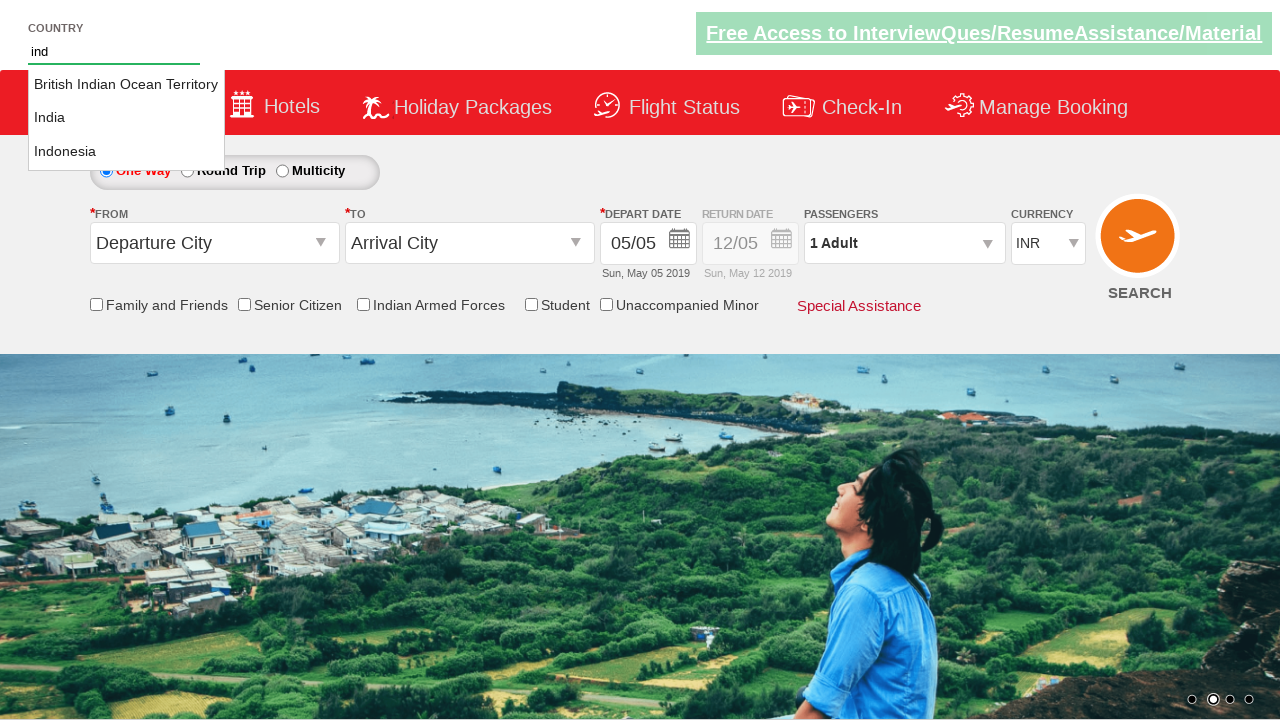

Retrieved 3 suggestion options from dropdown
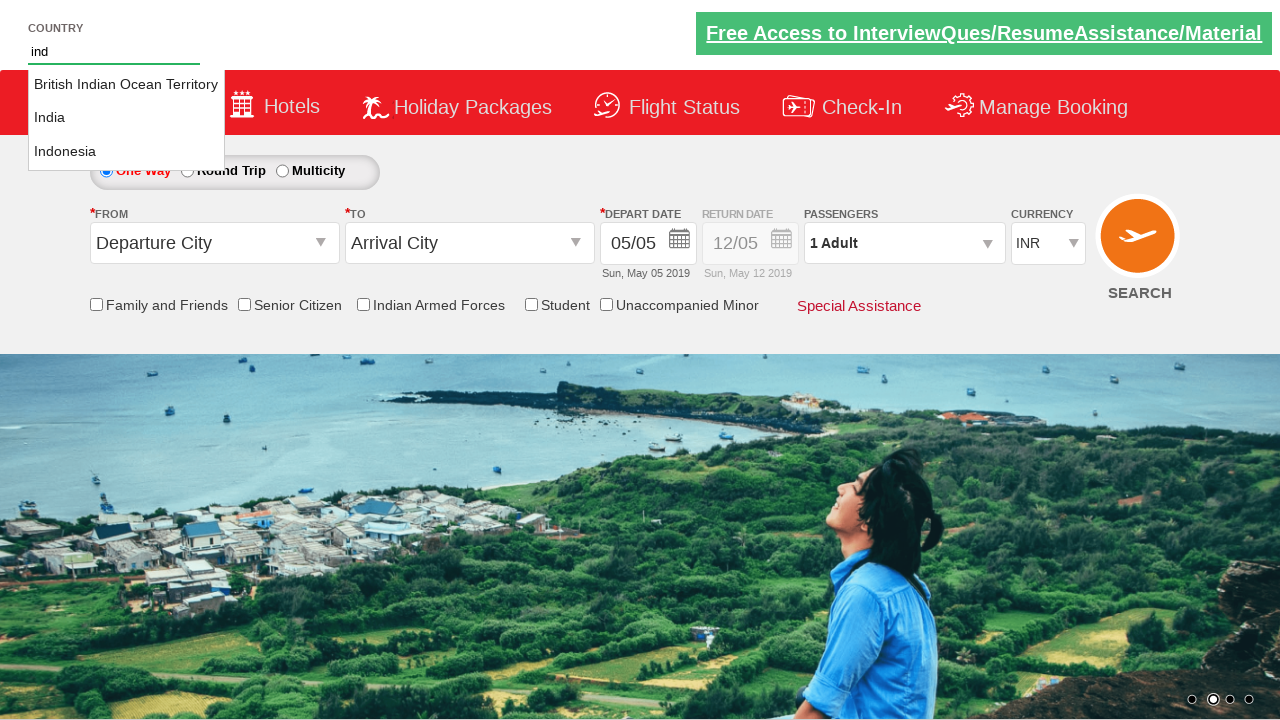

Selected 'India' from autocomplete suggestions at (126, 118) on li.ui-menu-item a >> nth=1
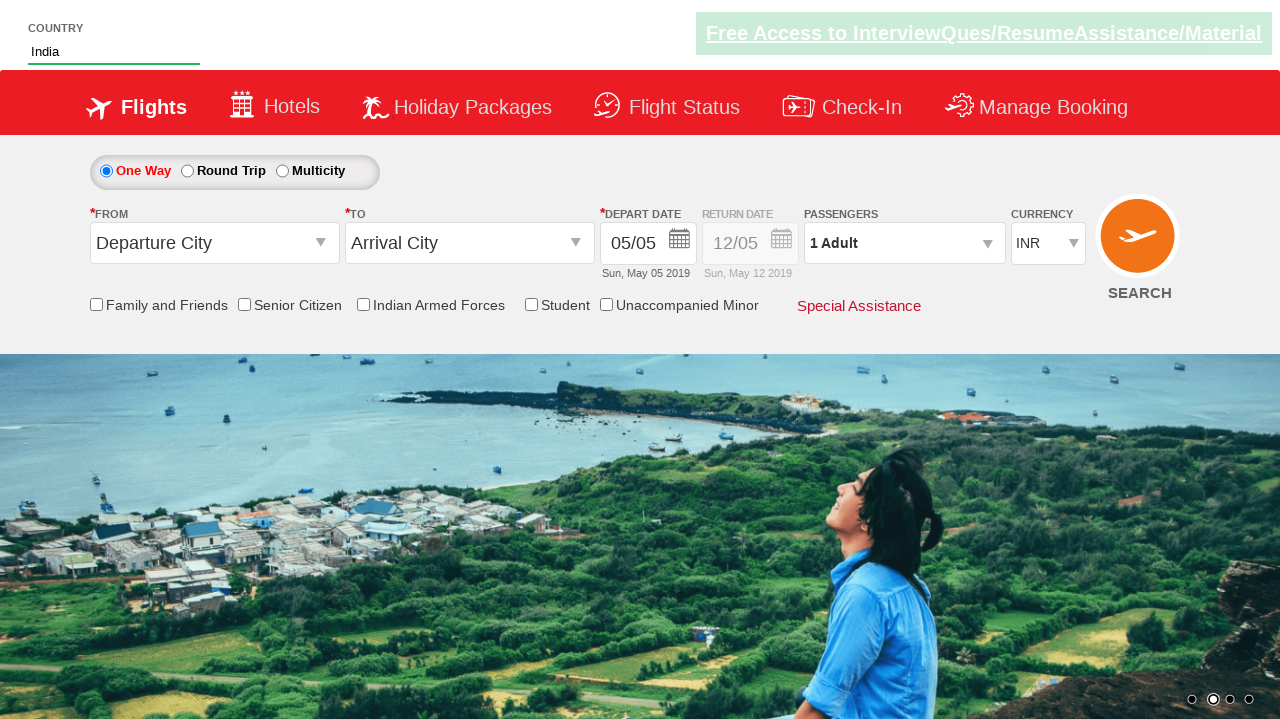

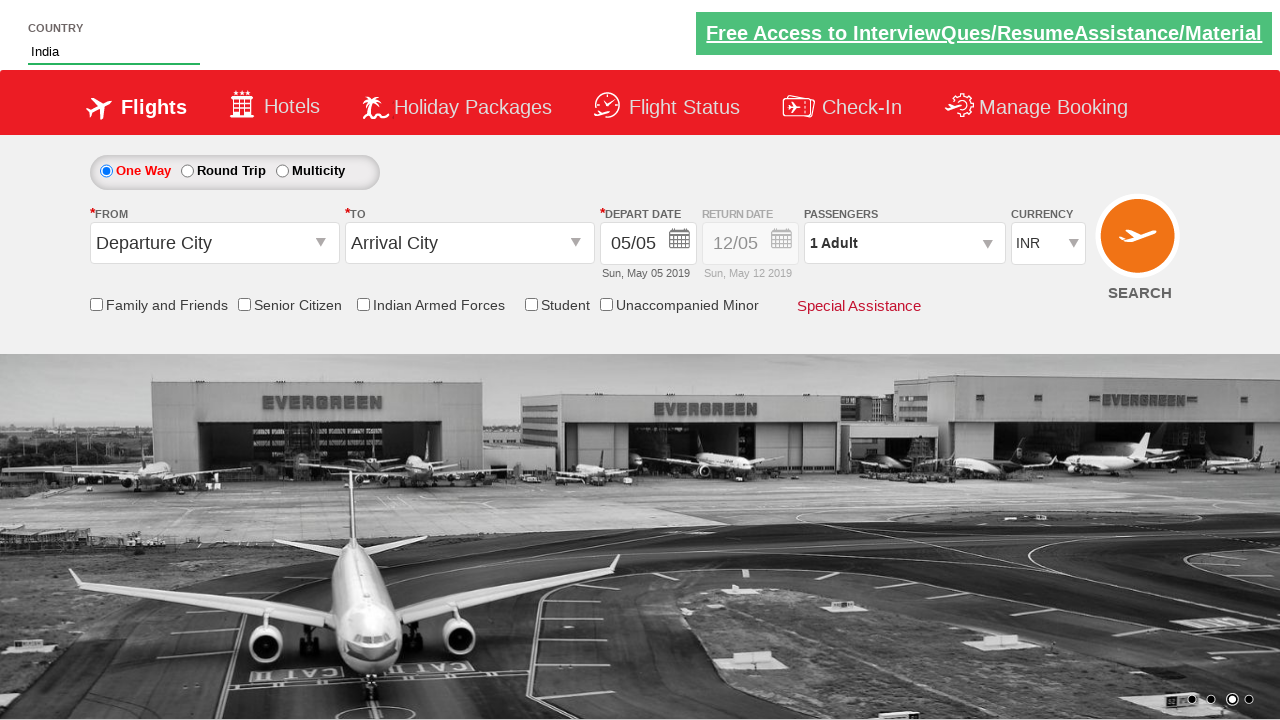